Collects and validates performance metrics from the homepage including DOM content loaded time and first contentful paint

Starting URL: https://www.fanvue.com

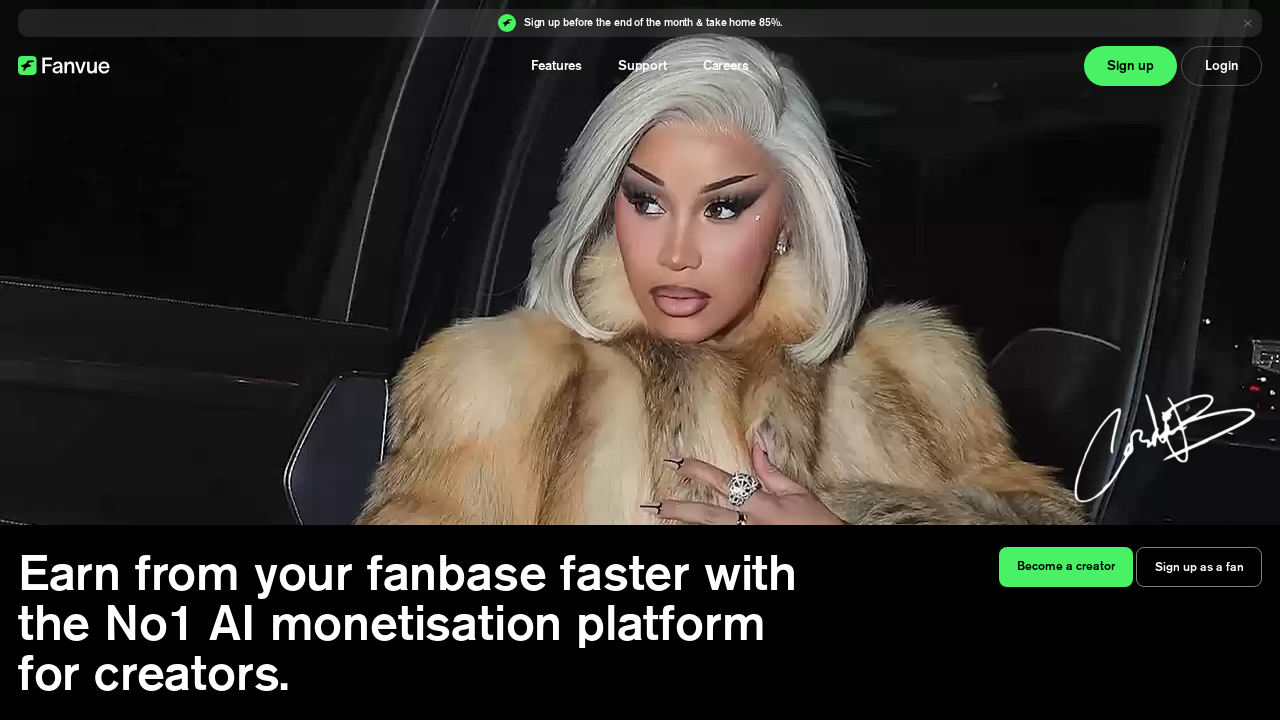

Collected performance metrics from page including DOM content loaded time, load complete time, first paint, and first contentful paint
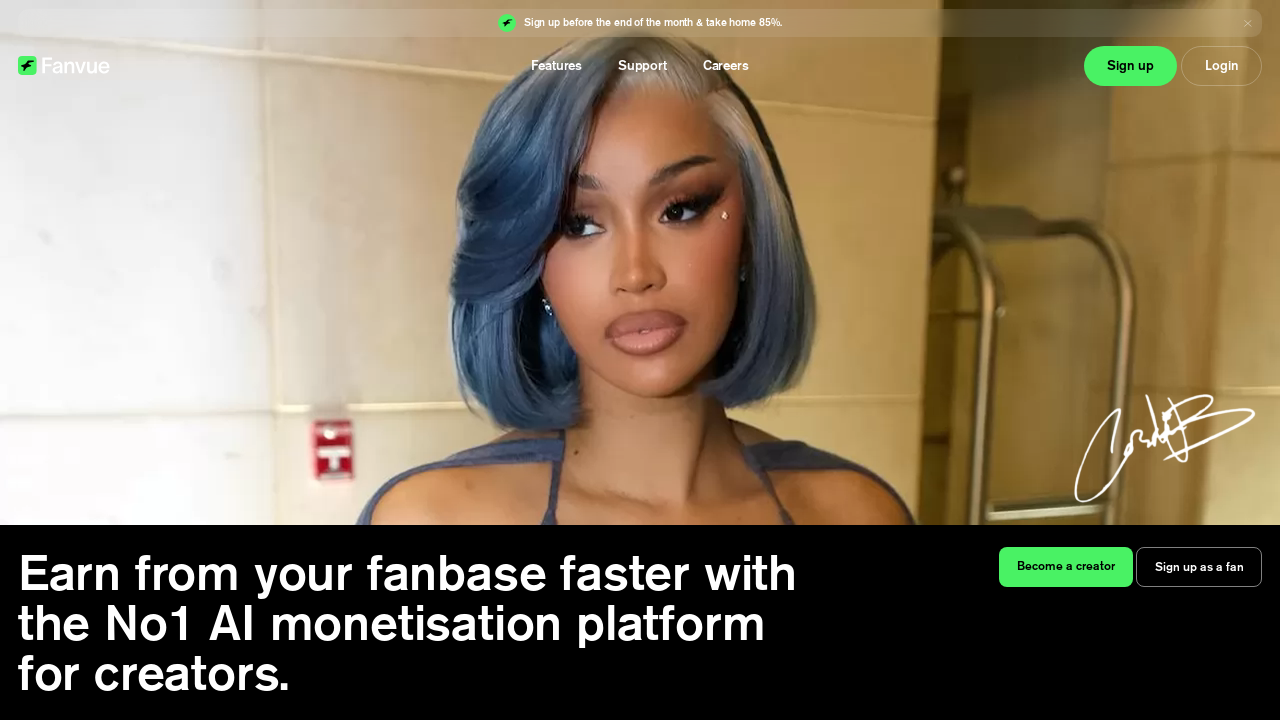

Validated DOM content loaded time is under 3000ms: 45.5ms
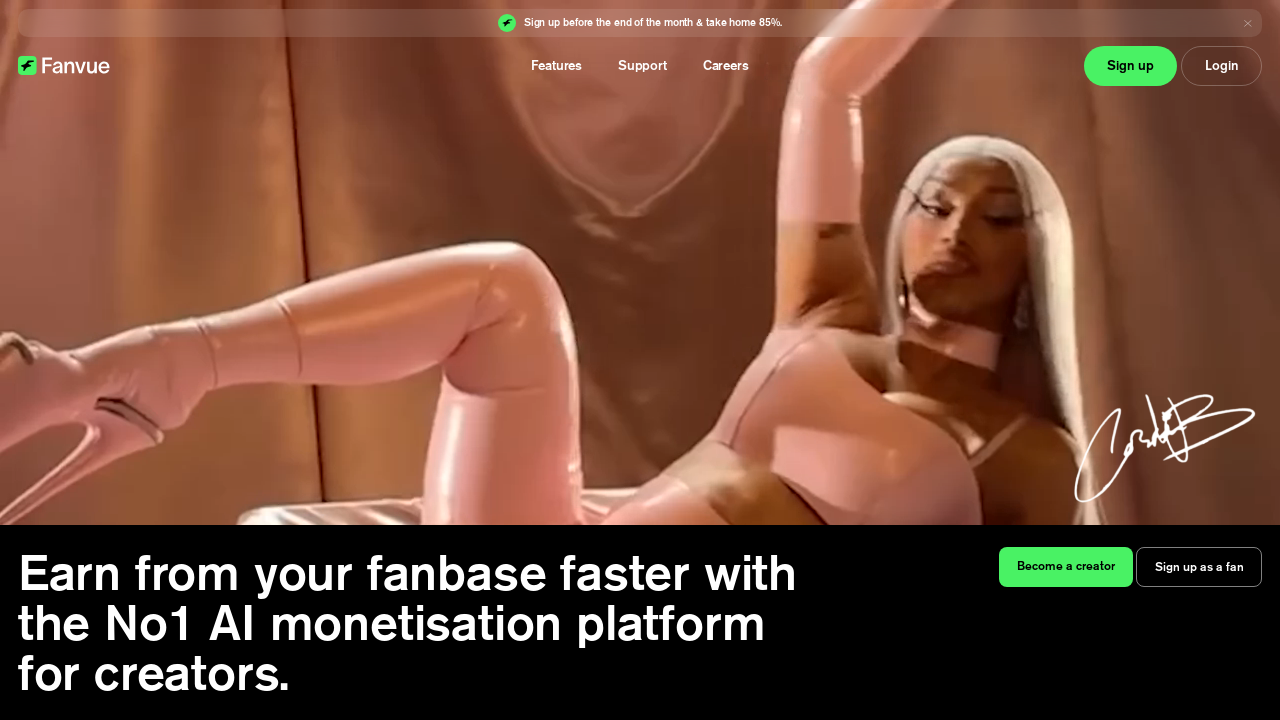

Validated first contentful paint is under 2000ms: 1228.8000000002794ms
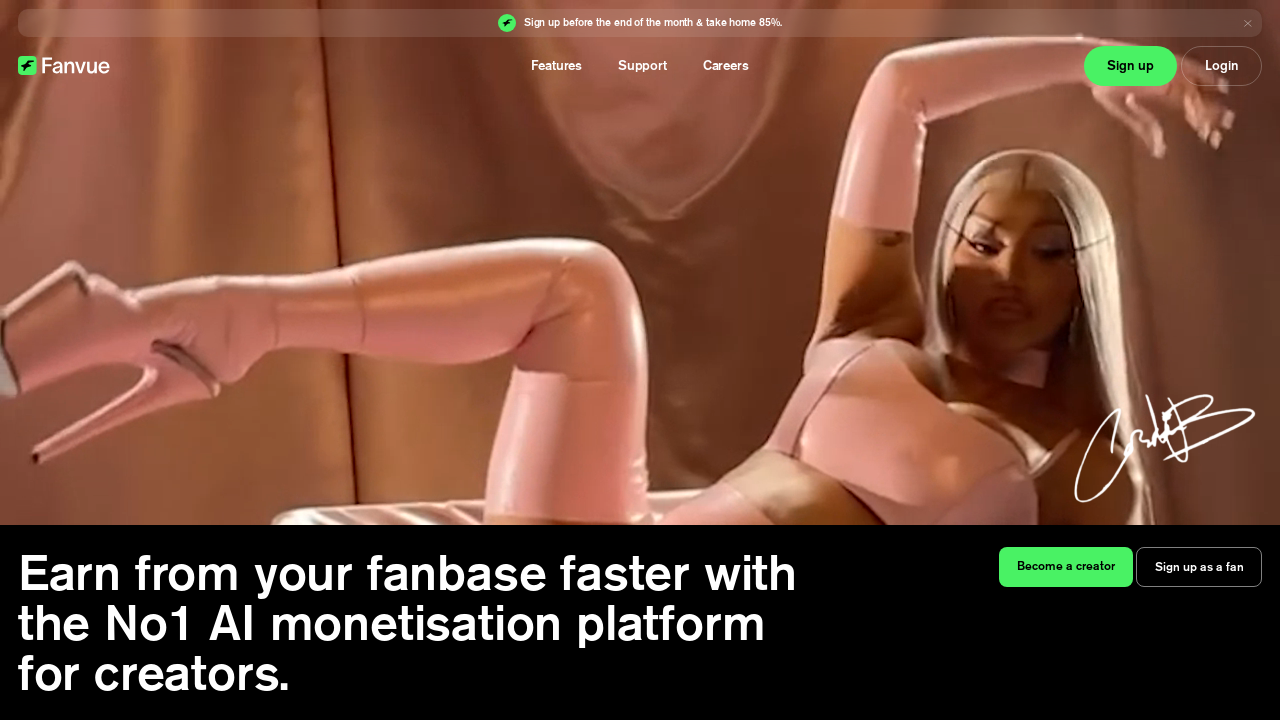

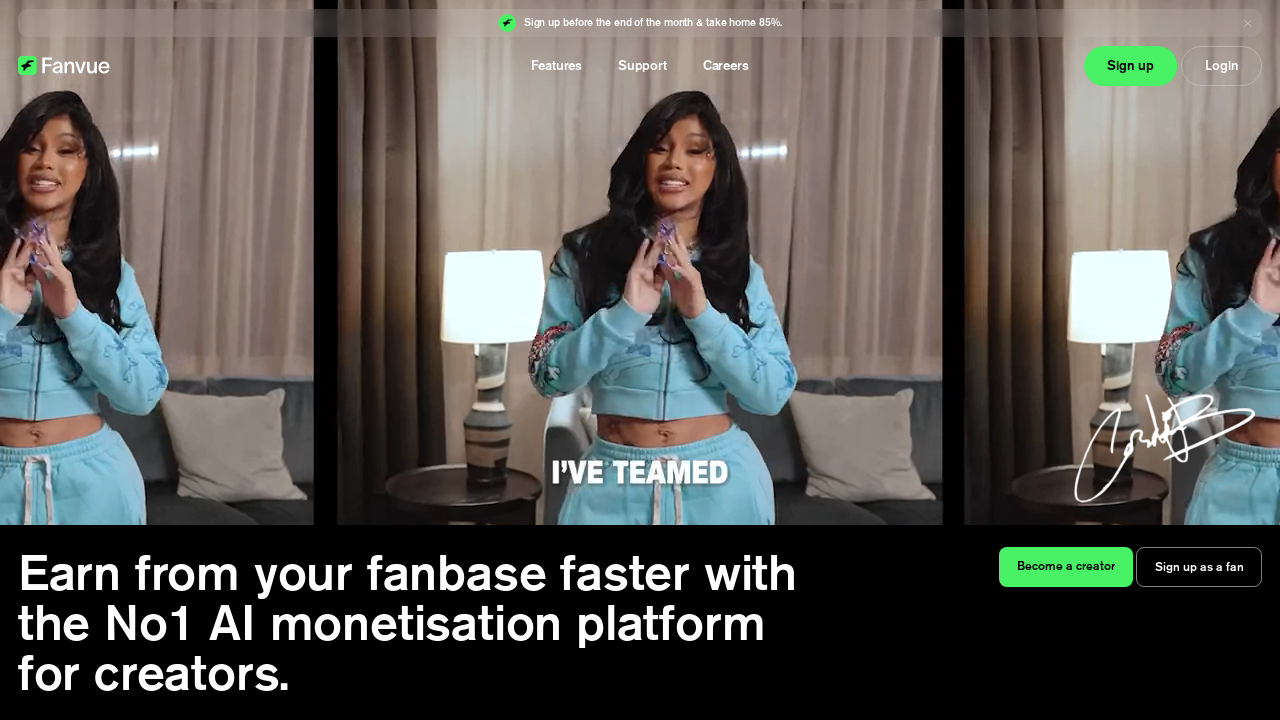